Tests adding a new row to the table by filling out a registration form with multiple fields

Starting URL: https://demoqa.com/webtables

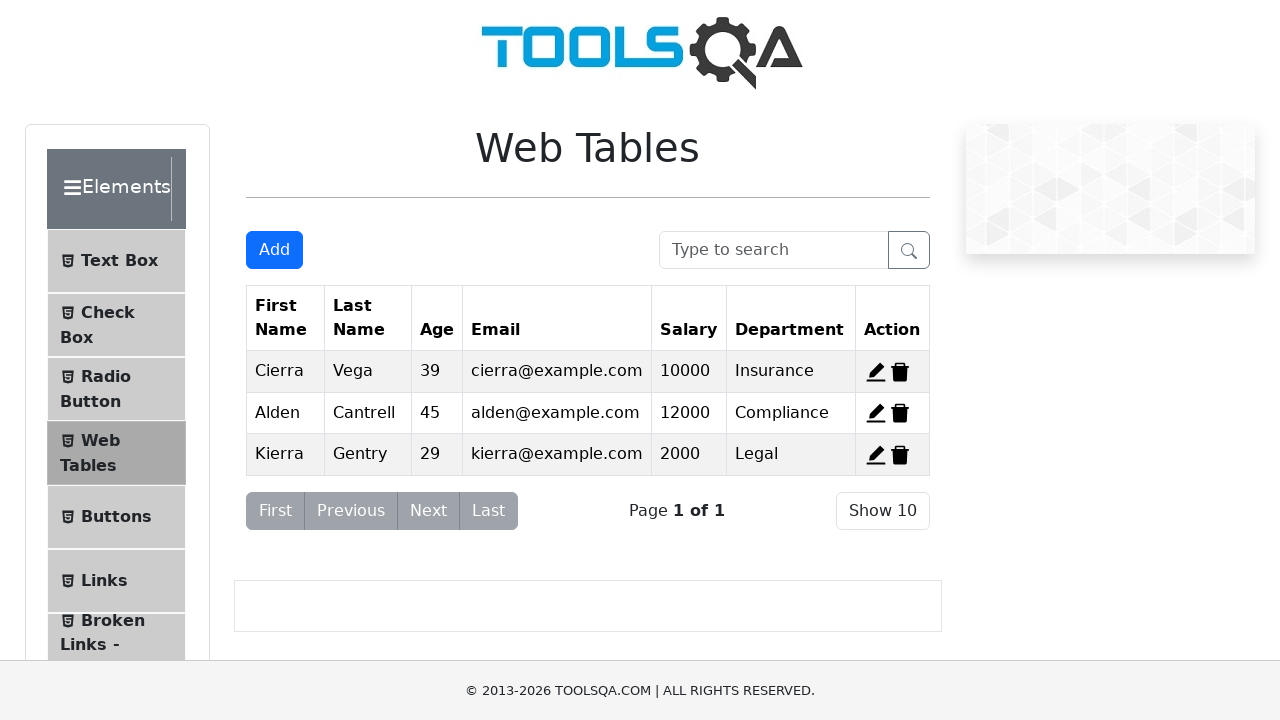

Clicked Add button to open registration form at (274, 250) on #addNewRecordButton
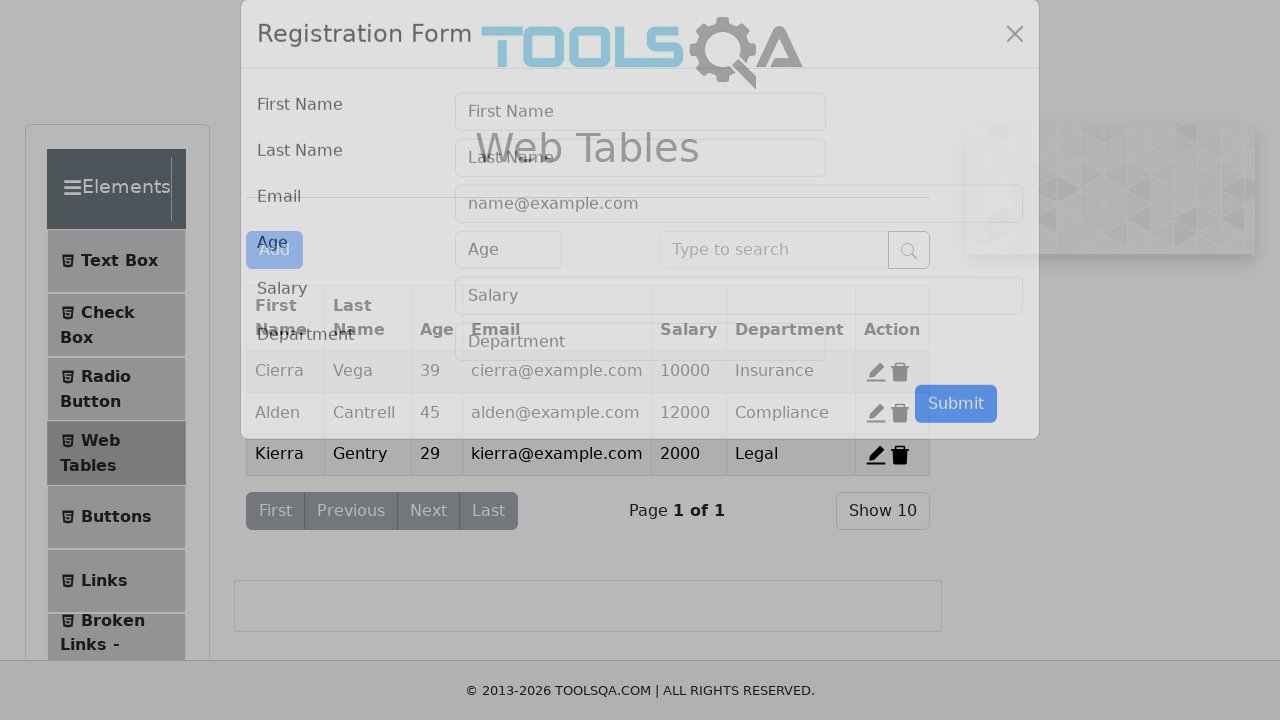

Filled firstName field with 'Nazar' on #firstName
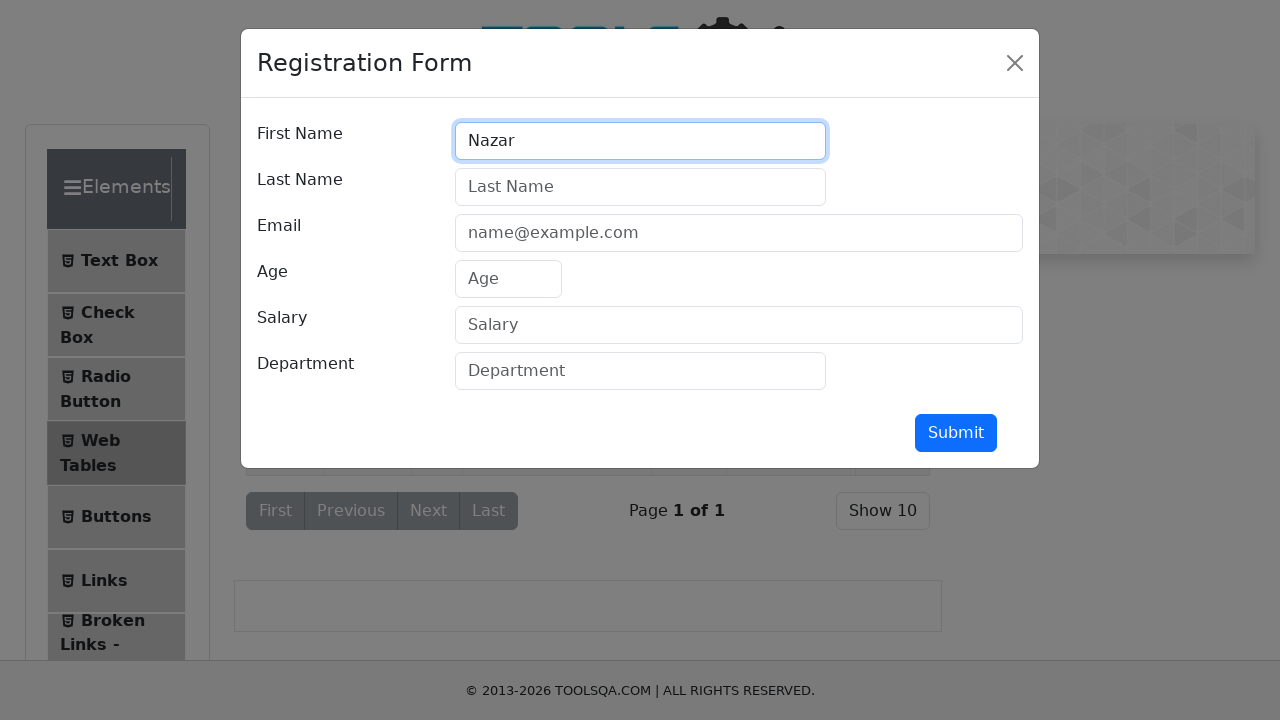

Filled lastName field with 'Tsikhotskyi' on #lastName
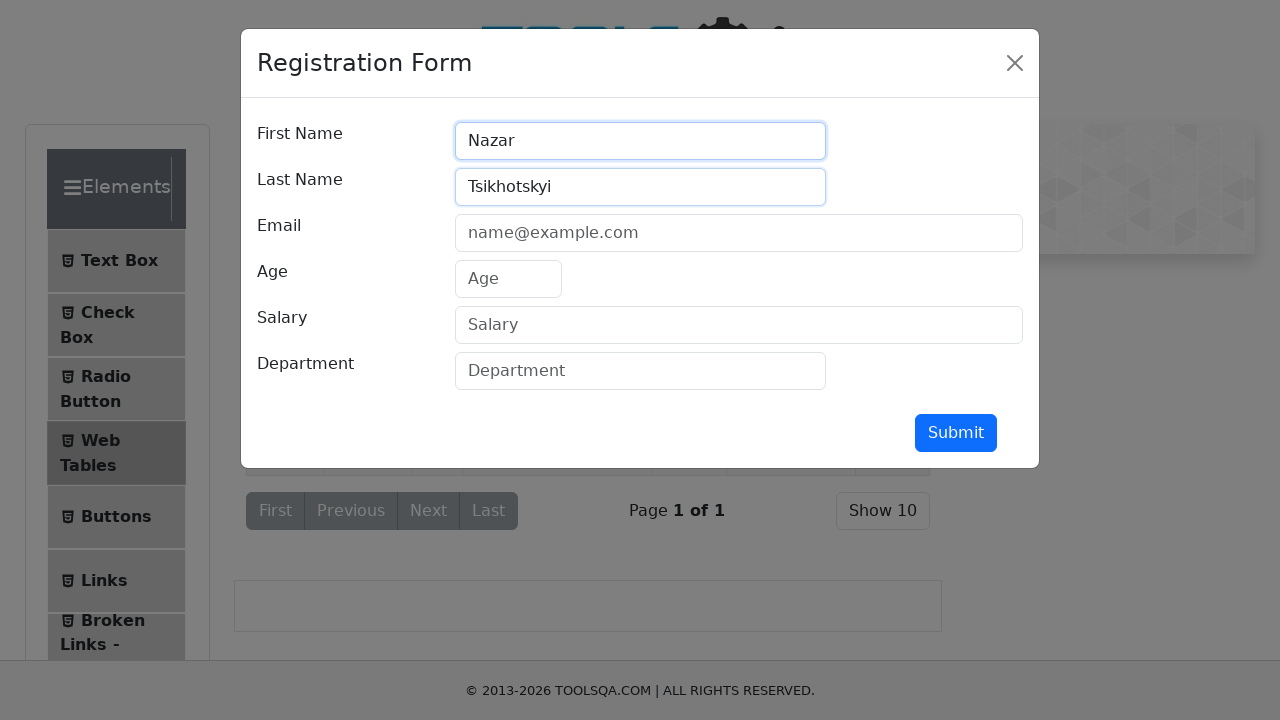

Filled userEmail field with 'nazar@gmail.com' on #userEmail
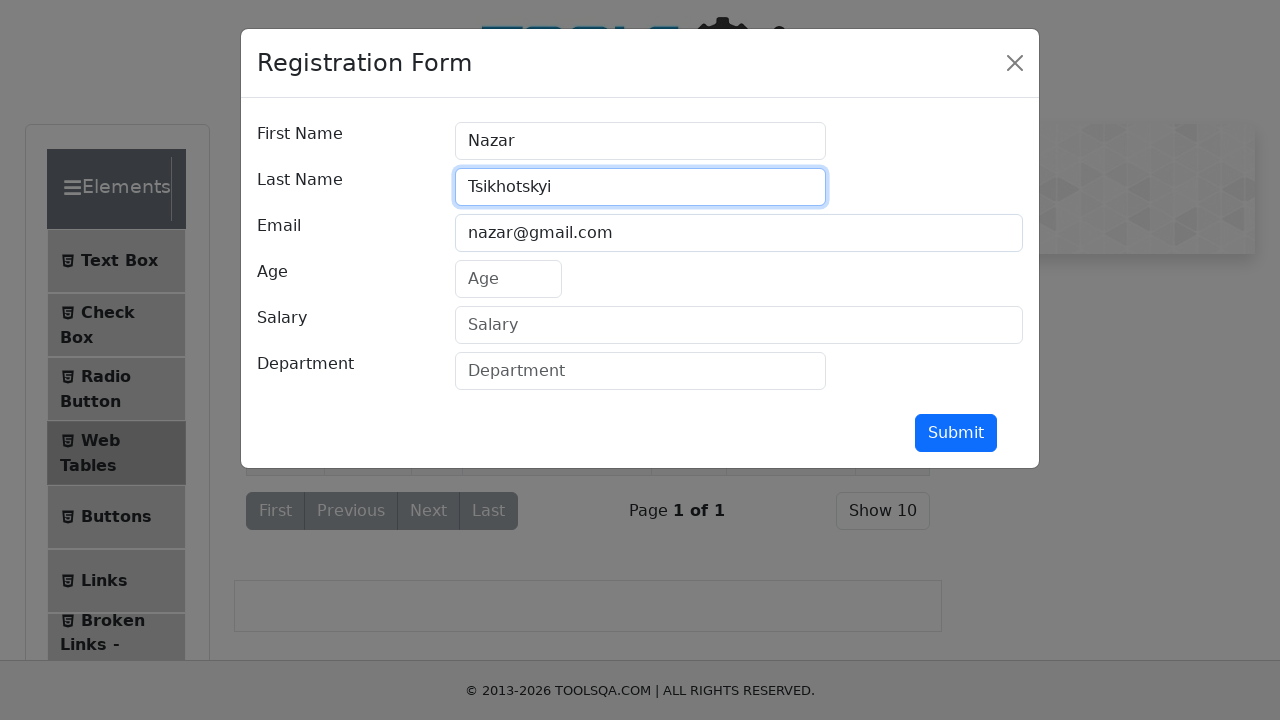

Filled age field with '52' on #age
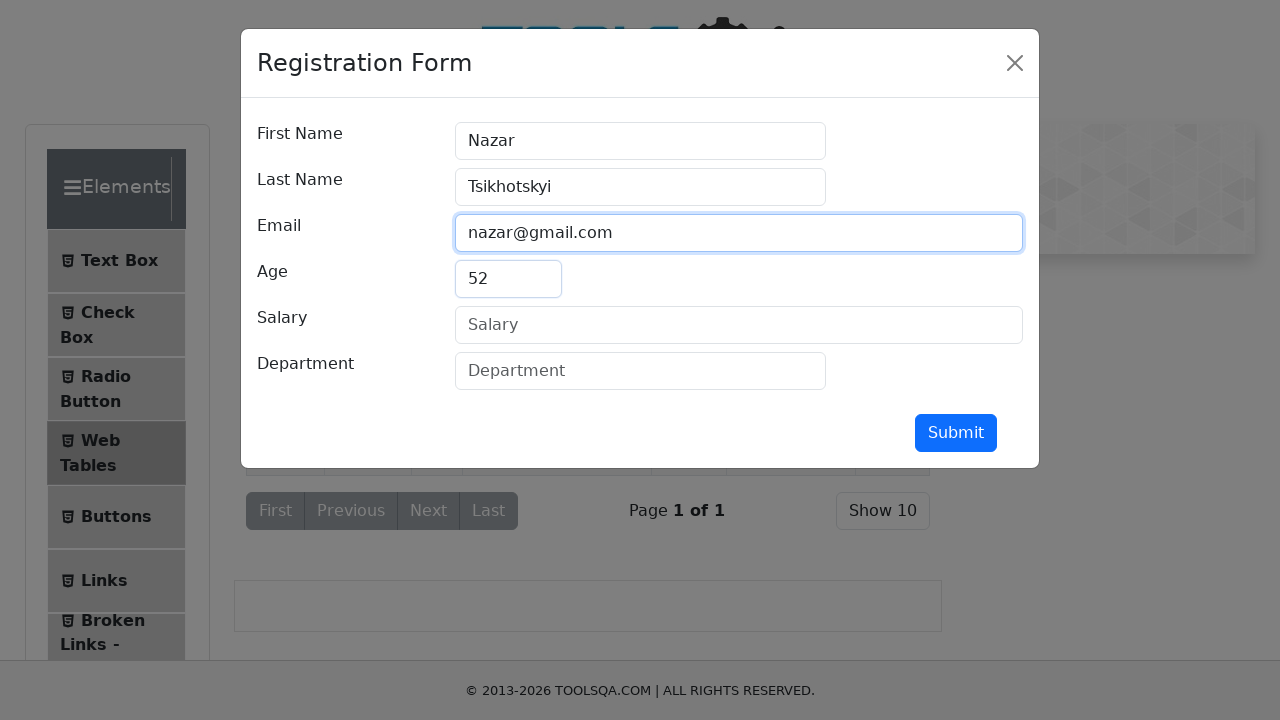

Filled salary field with '1488' on #salary
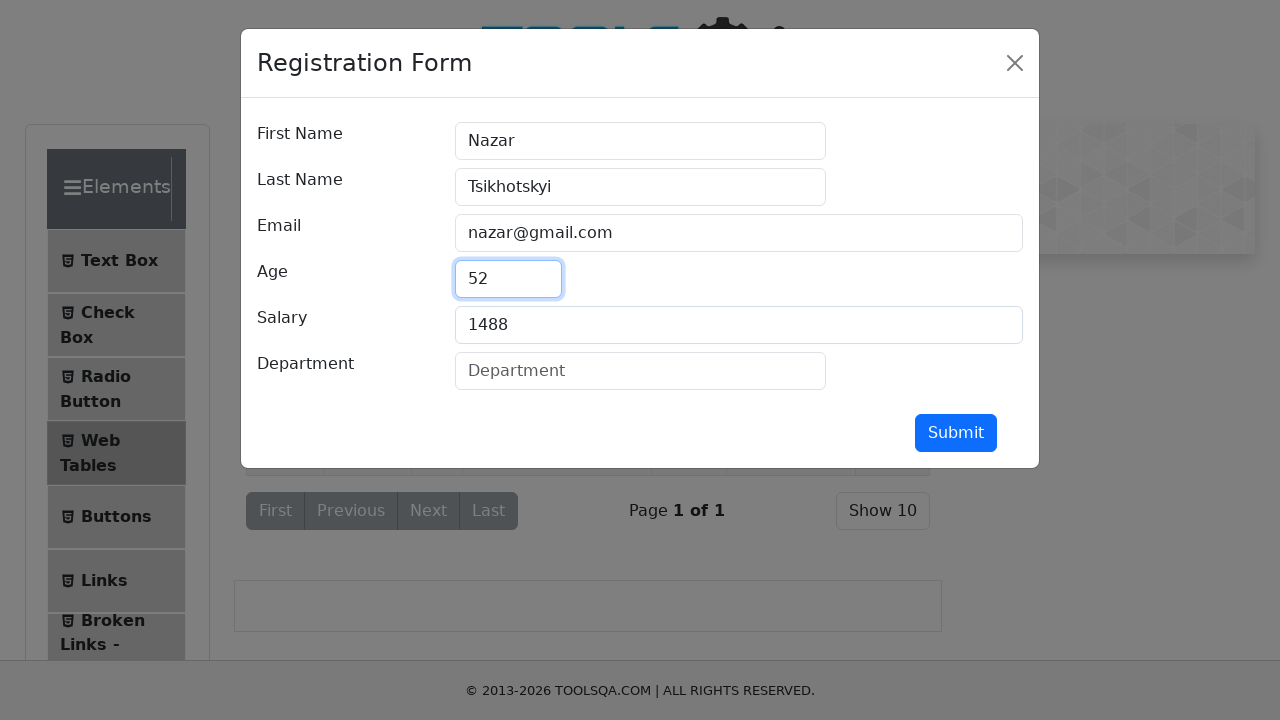

Filled department field with 'software' on #department
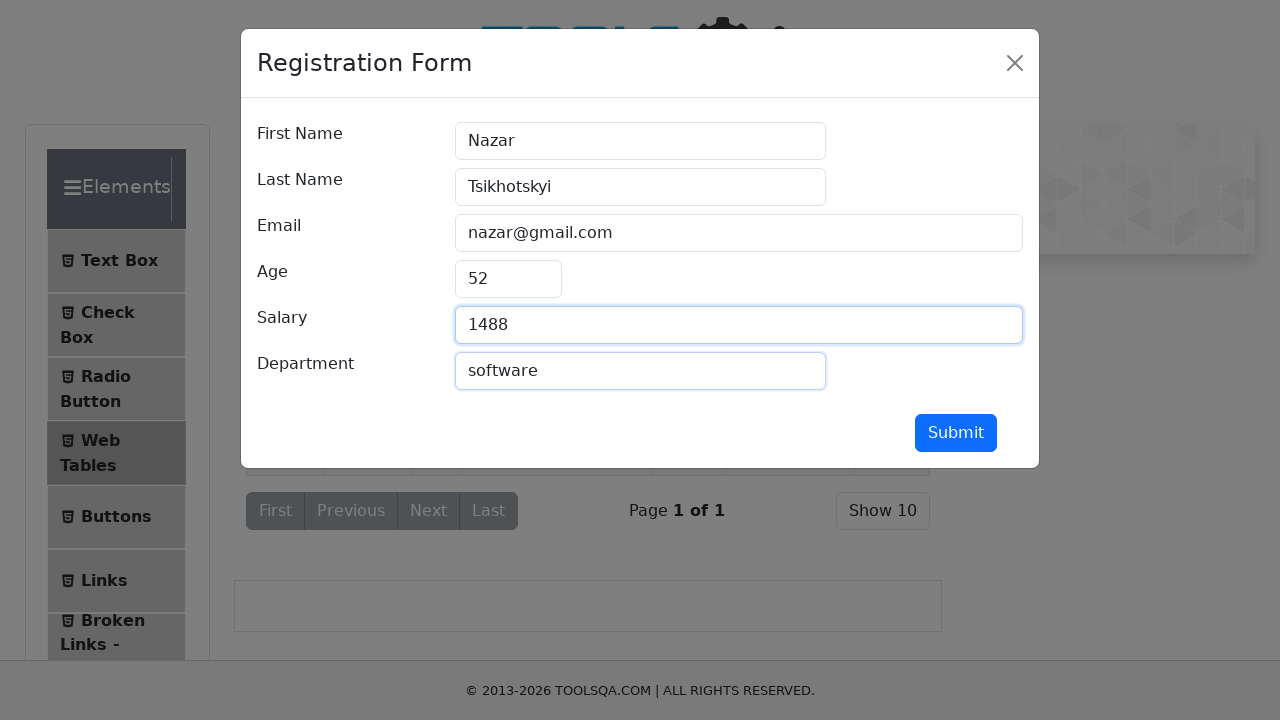

Clicked submit button to add new row to table at (956, 433) on #submit
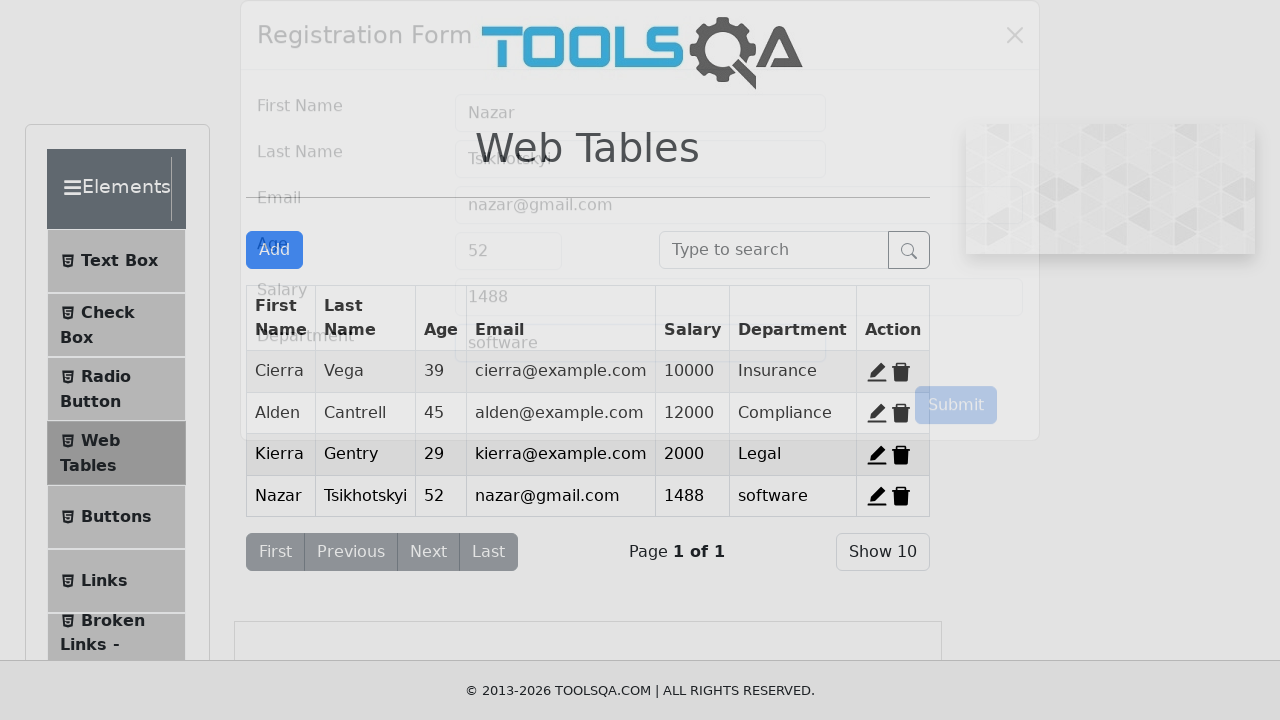

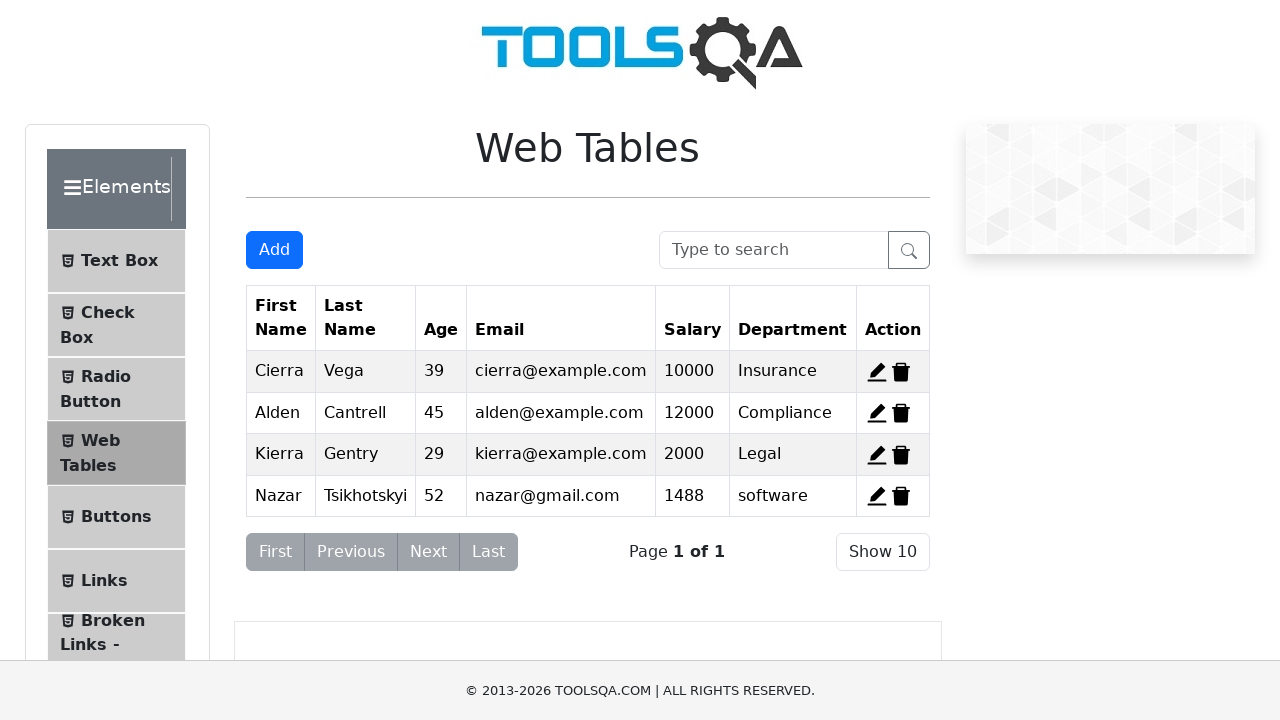